Tests that the back button correctly navigates through filter history

Starting URL: https://demo.playwright.dev/todomvc

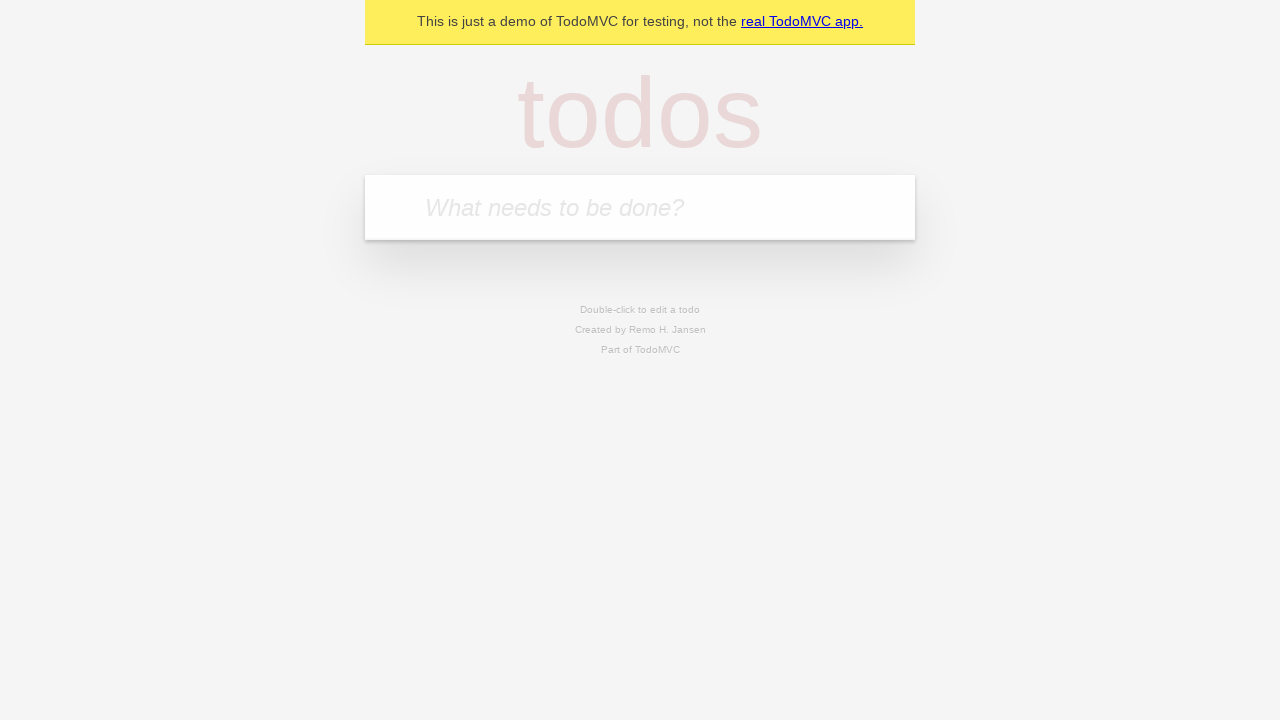

Filled todo input with 'buy some cheese' on internal:attr=[placeholder="What needs to be done?"i]
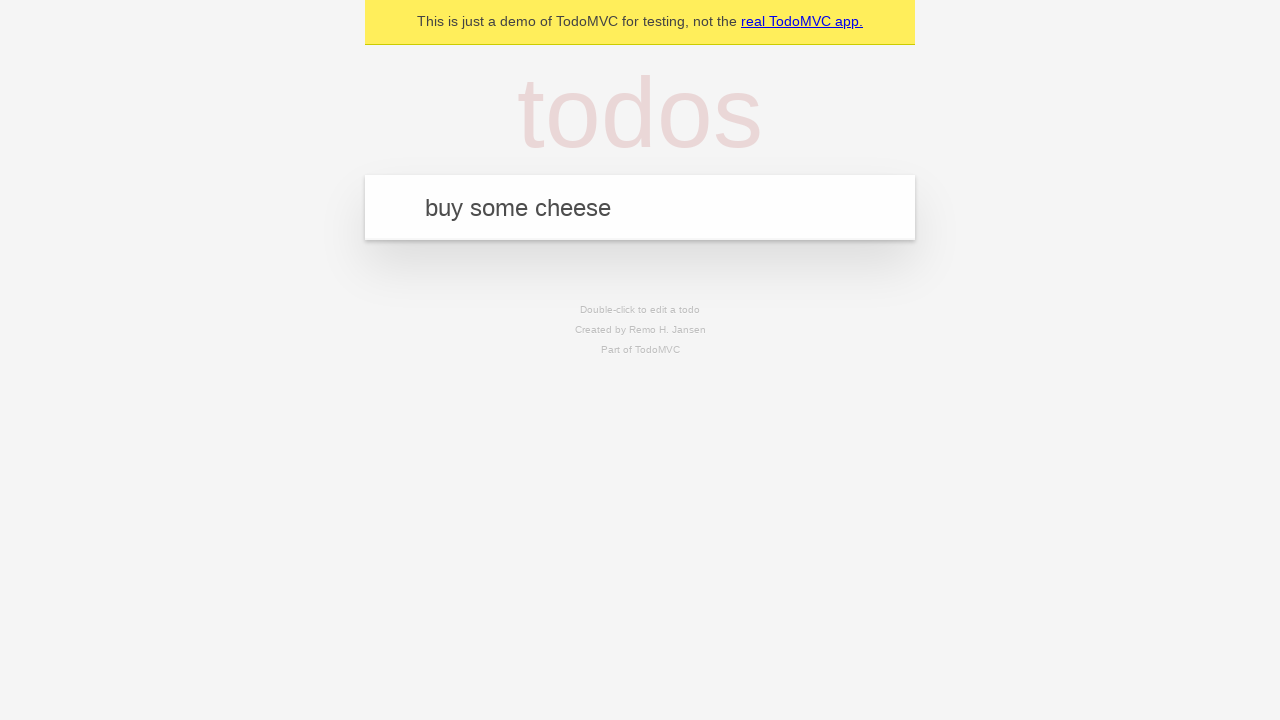

Pressed Enter to add 'buy some cheese' todo on internal:attr=[placeholder="What needs to be done?"i]
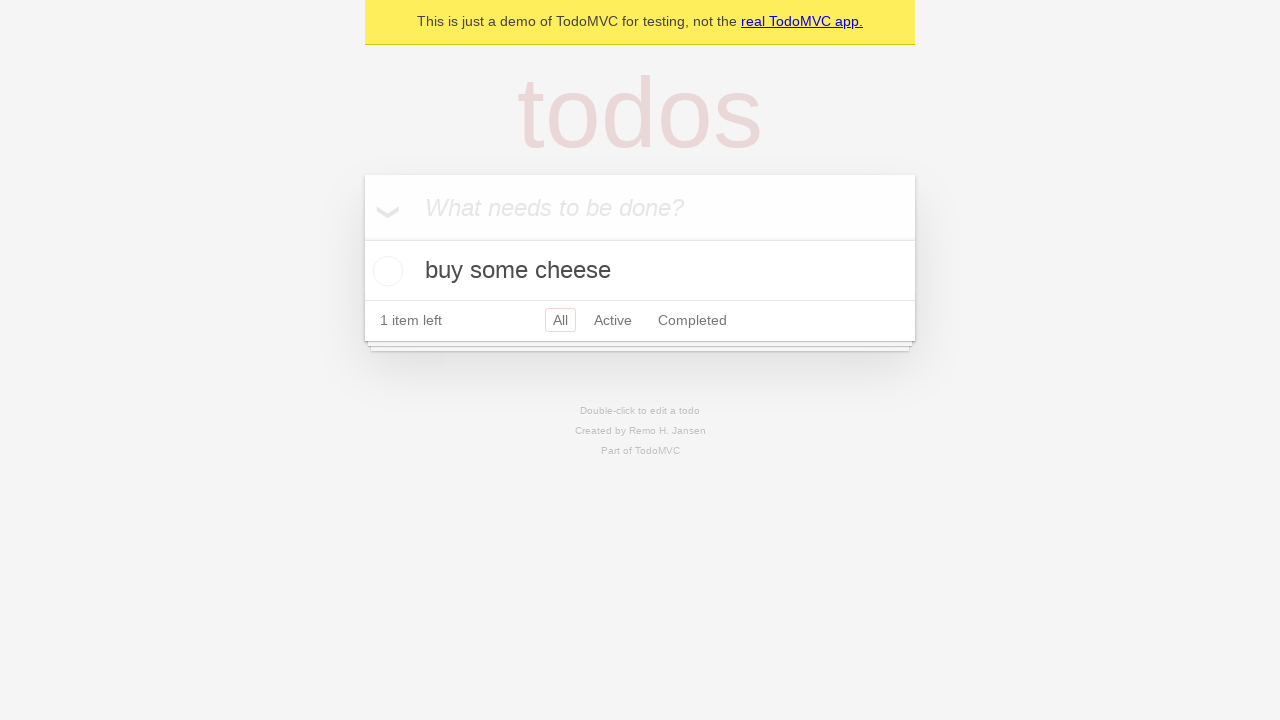

Filled todo input with 'feed the cat' on internal:attr=[placeholder="What needs to be done?"i]
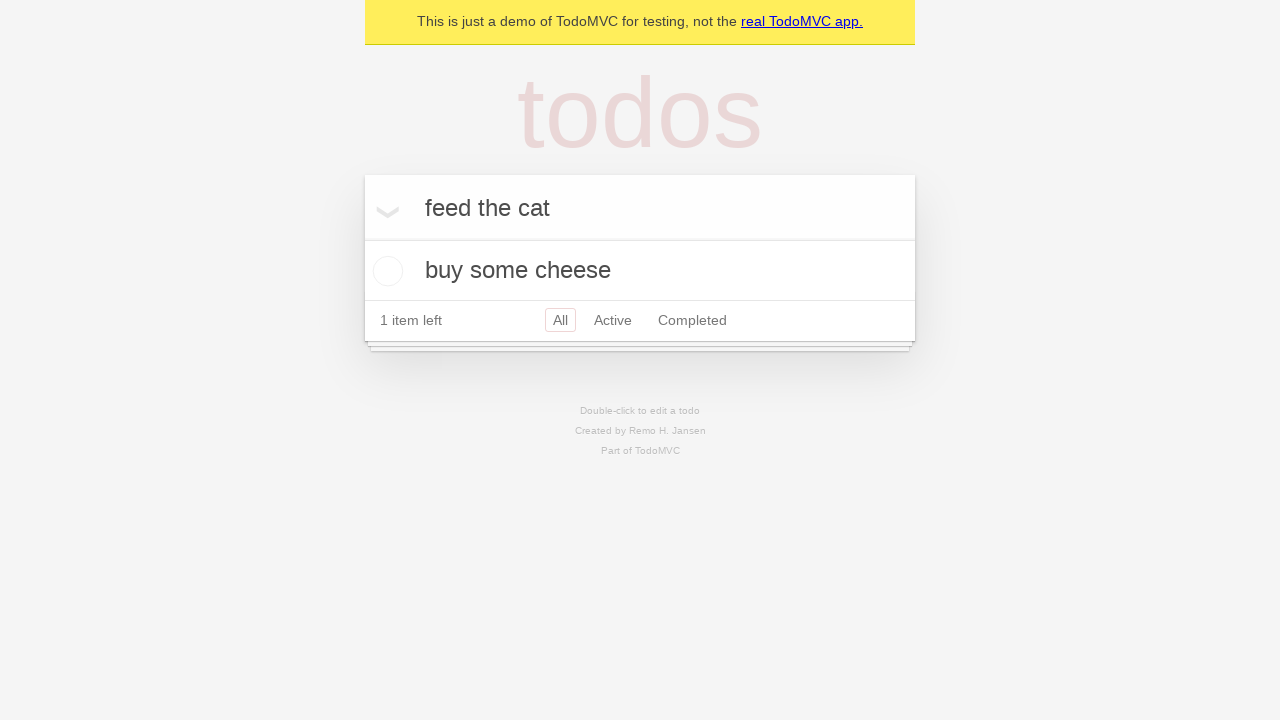

Pressed Enter to add 'feed the cat' todo on internal:attr=[placeholder="What needs to be done?"i]
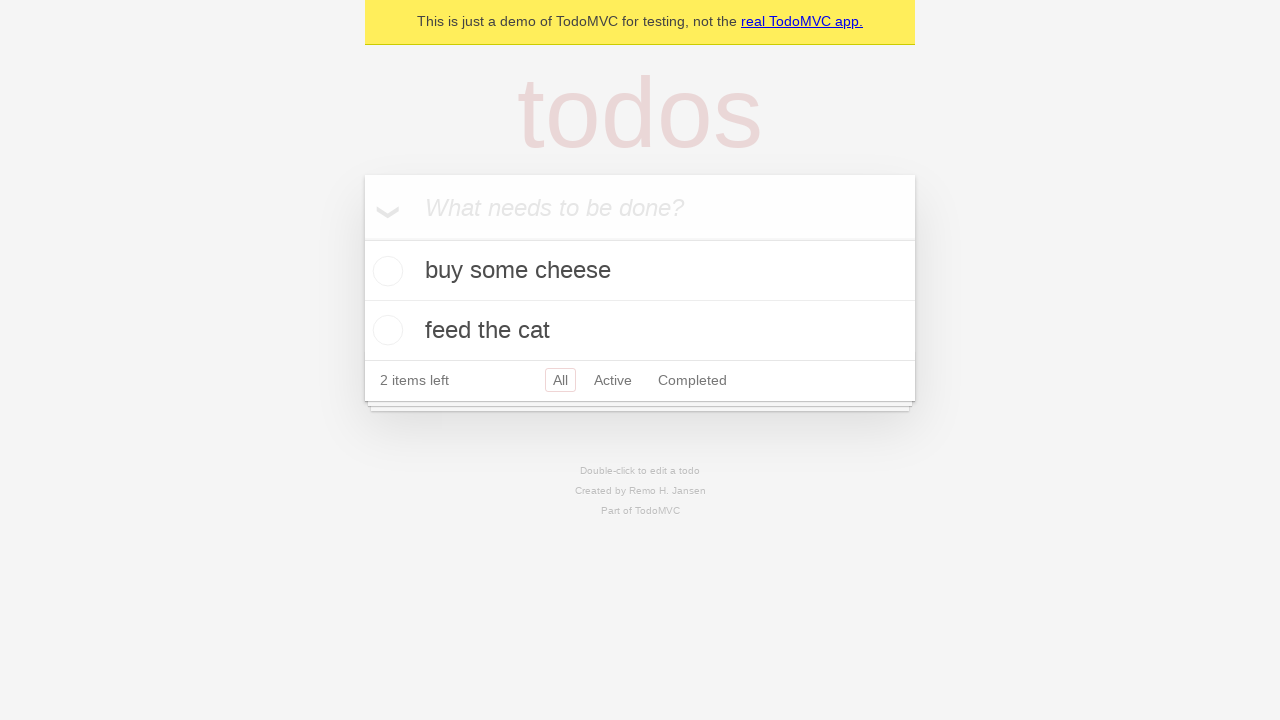

Filled todo input with 'book a doctors appointment' on internal:attr=[placeholder="What needs to be done?"i]
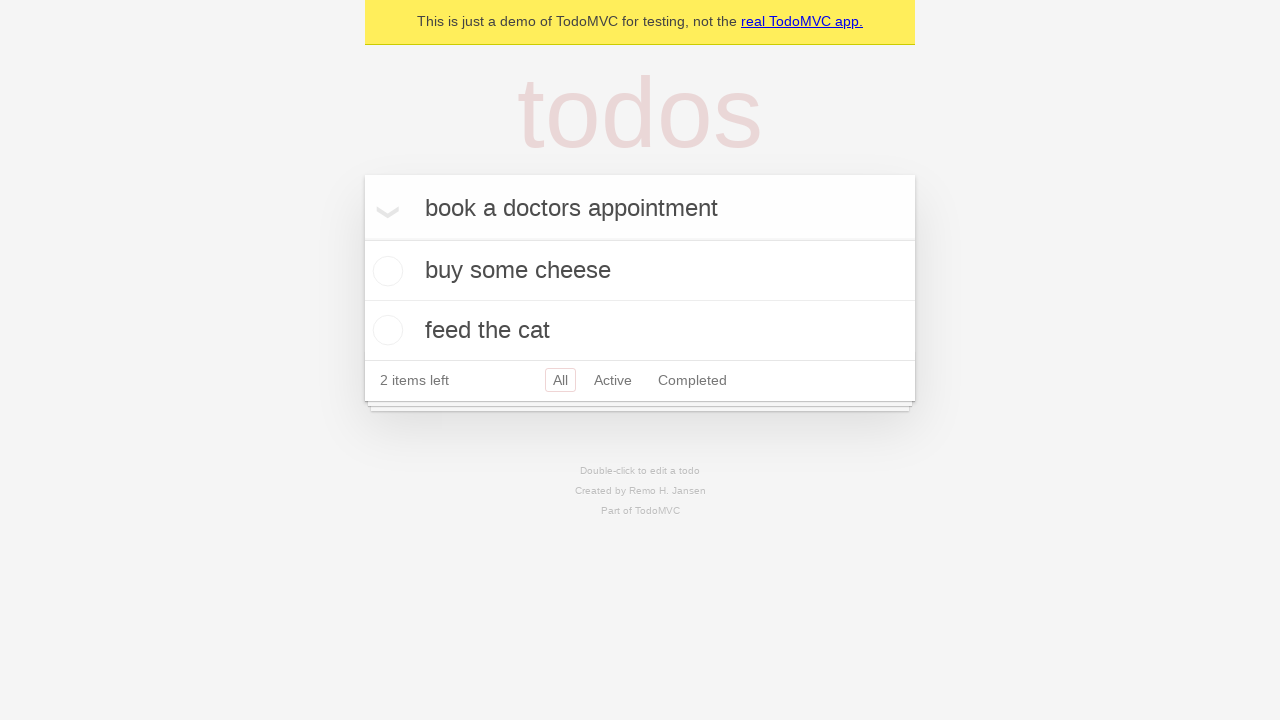

Pressed Enter to add 'book a doctors appointment' todo on internal:attr=[placeholder="What needs to be done?"i]
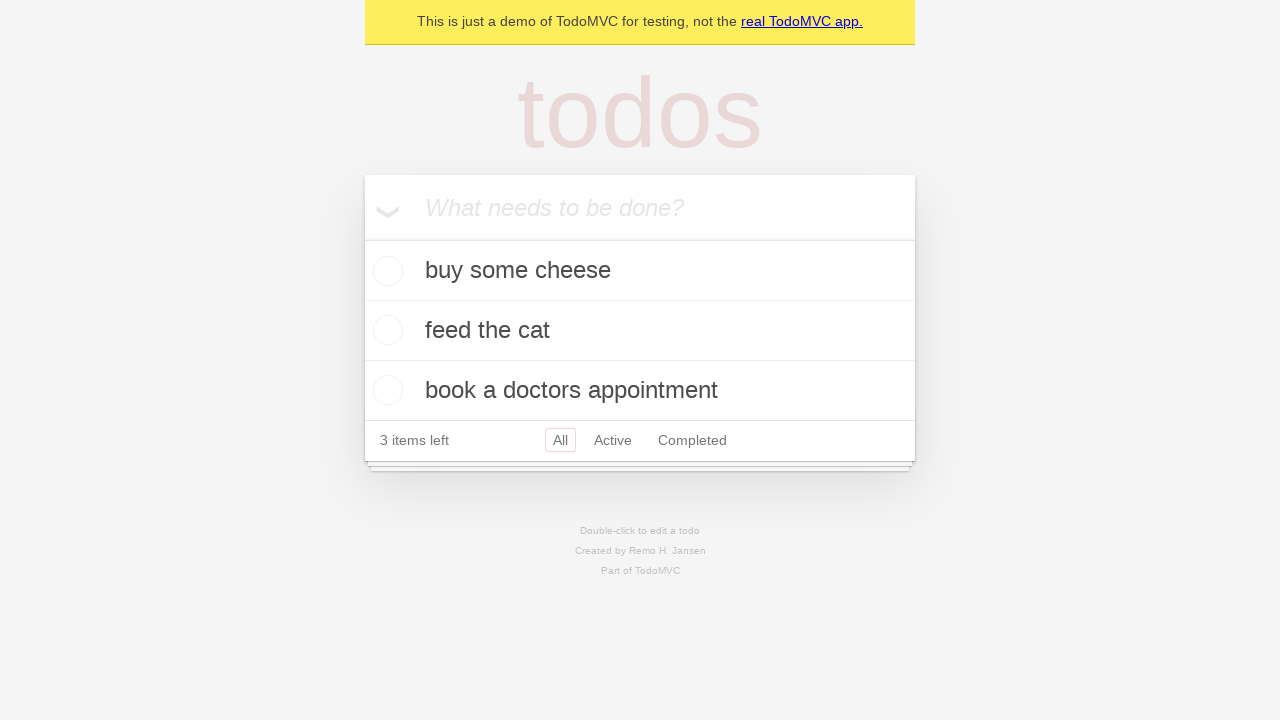

Checked the second todo item (feed the cat) at (385, 330) on internal:testid=[data-testid="todo-item"s] >> nth=1 >> internal:role=checkbox
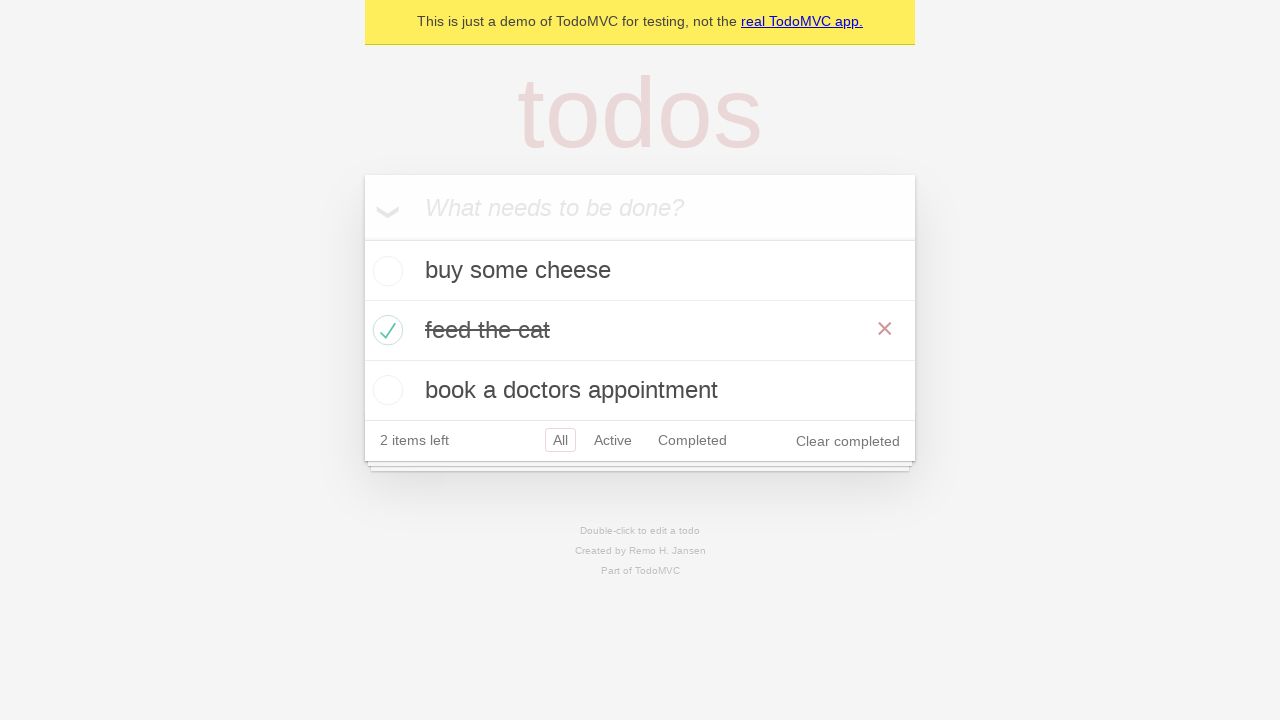

Clicked 'All' filter link at (560, 440) on internal:role=link[name="All"i]
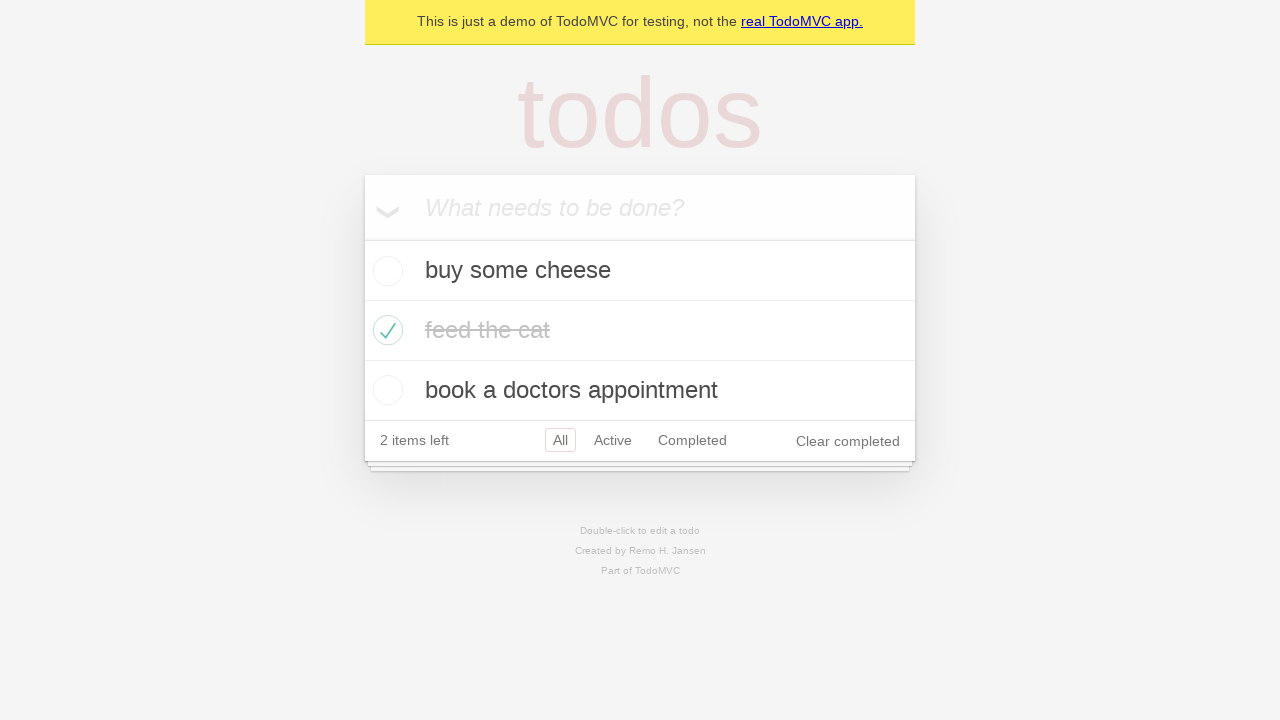

Clicked 'Active' filter link at (613, 440) on internal:role=link[name="Active"i]
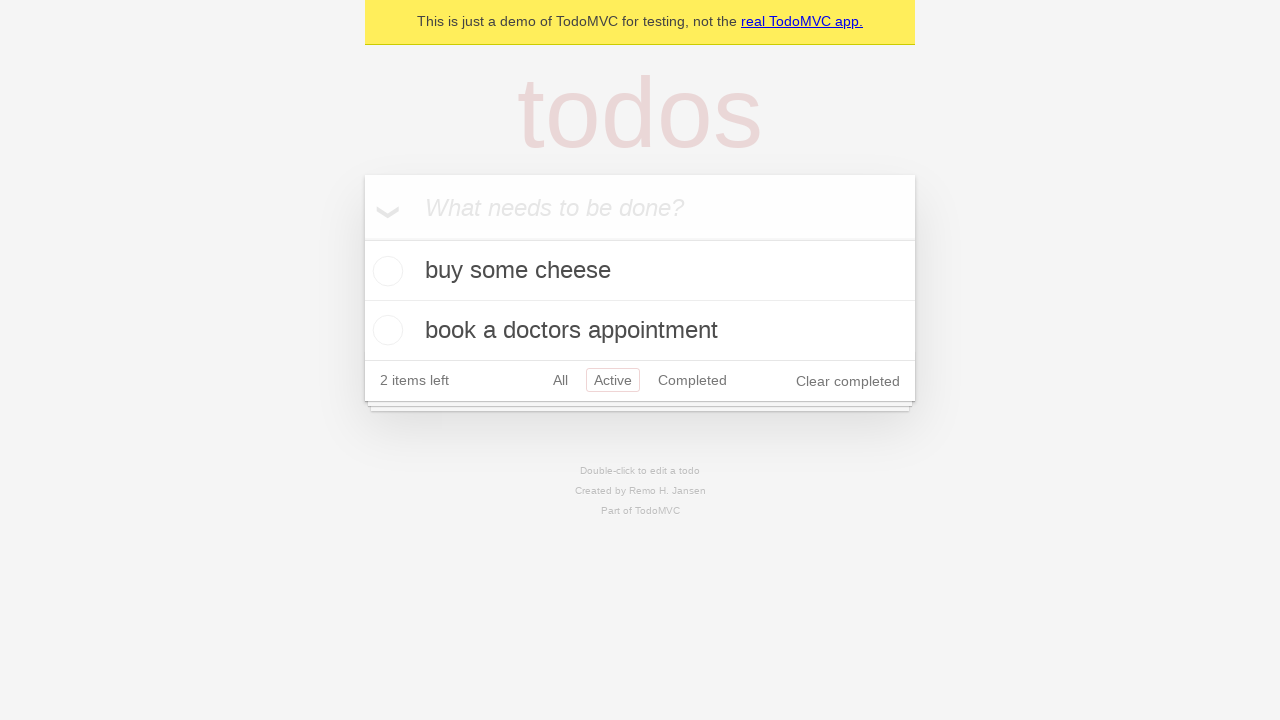

Clicked 'Completed' filter link at (692, 380) on internal:role=link[name="Completed"i]
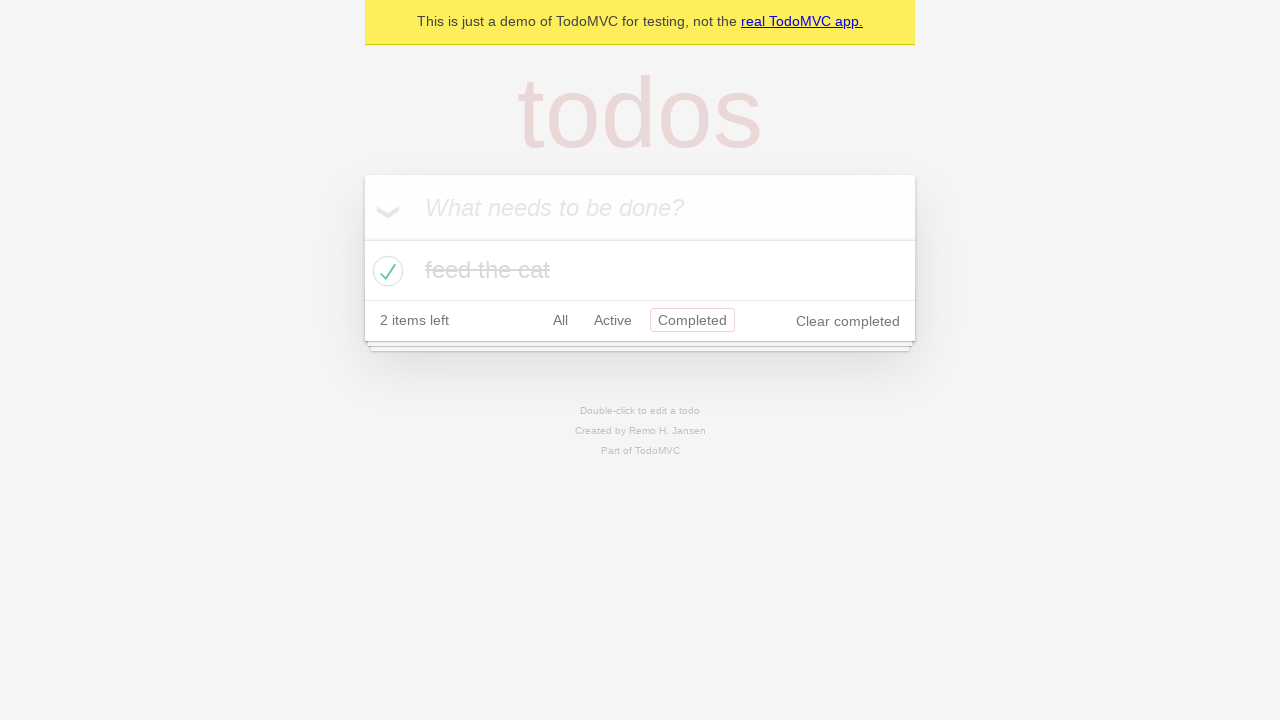

Navigated back from 'Completed' filter (back to 'Active')
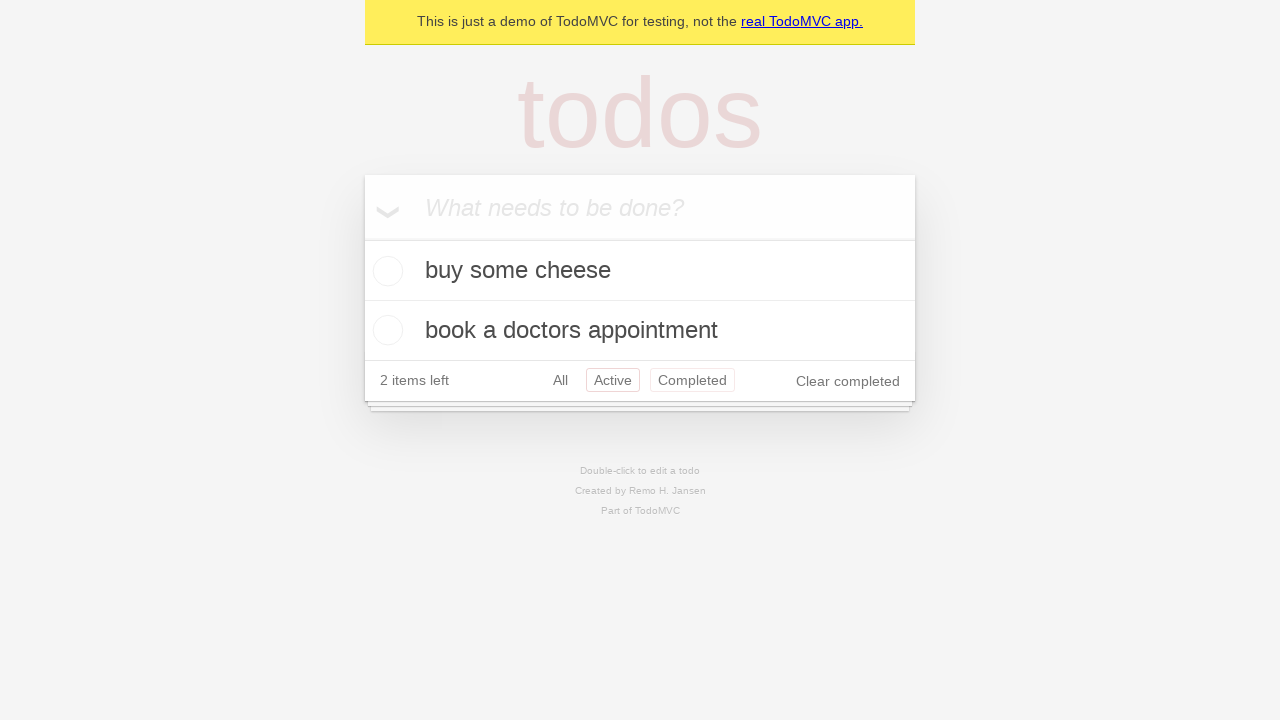

Navigated back from 'Active' filter (back to 'All')
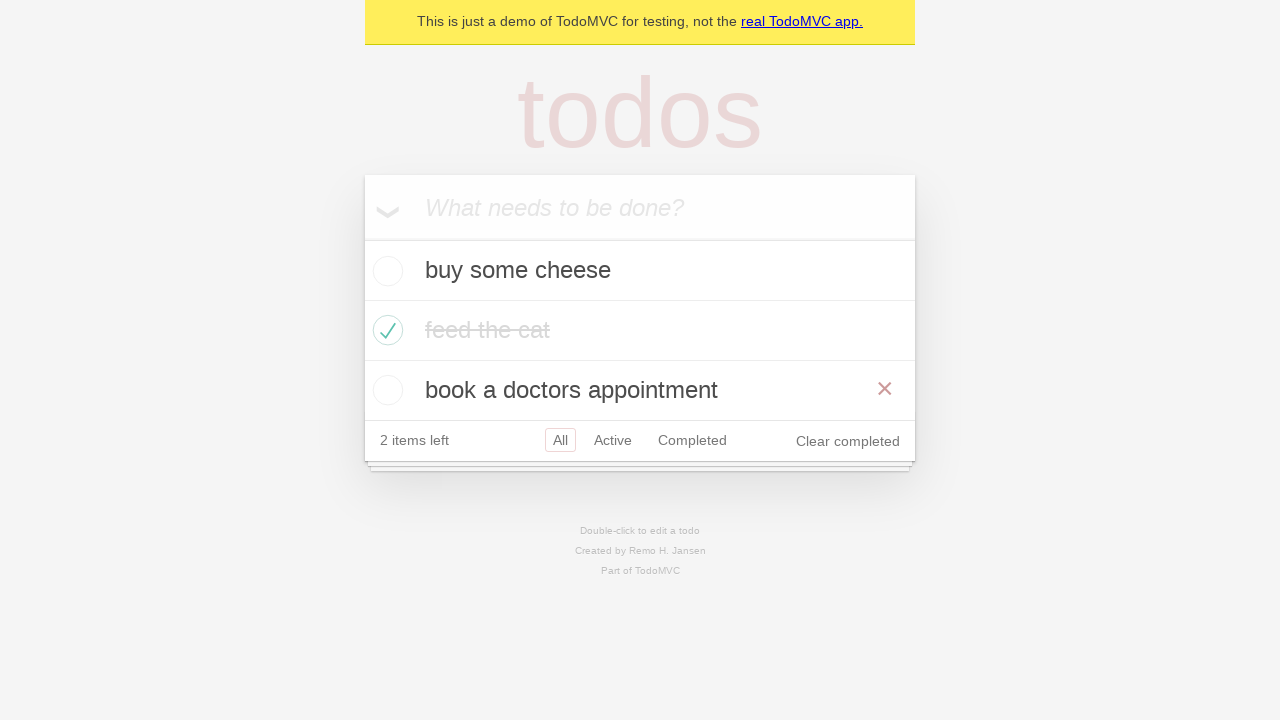

Waited for todo items to be visible in the DOM
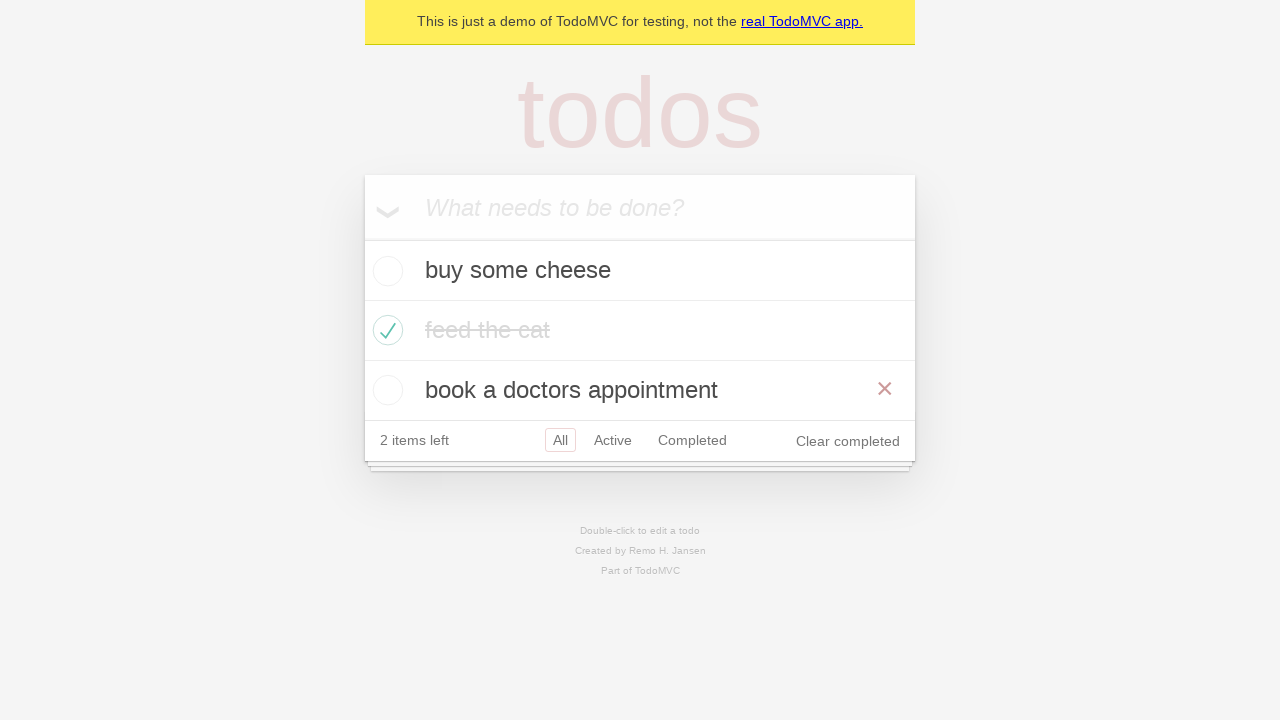

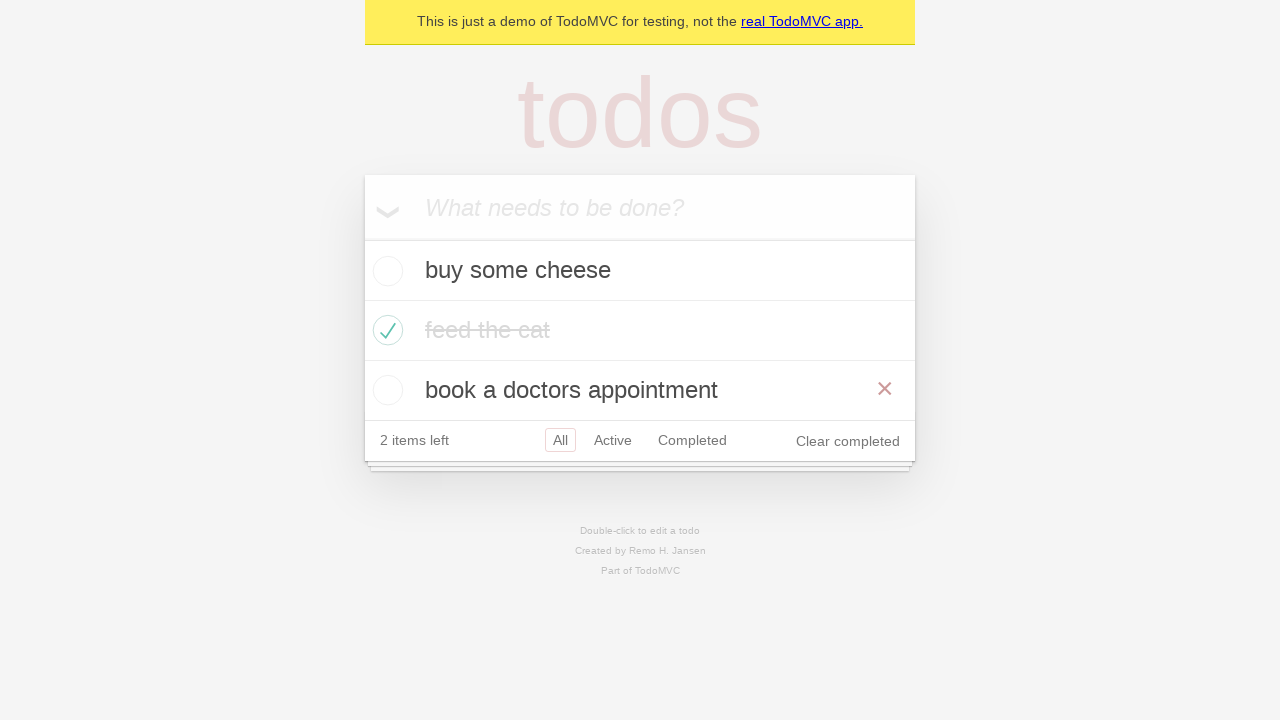